Tests basic browser navigation by visiting the homepage, navigating to a practice project page, going back, and refreshing the page

Starting URL: https://rahulshettyacademy.com/

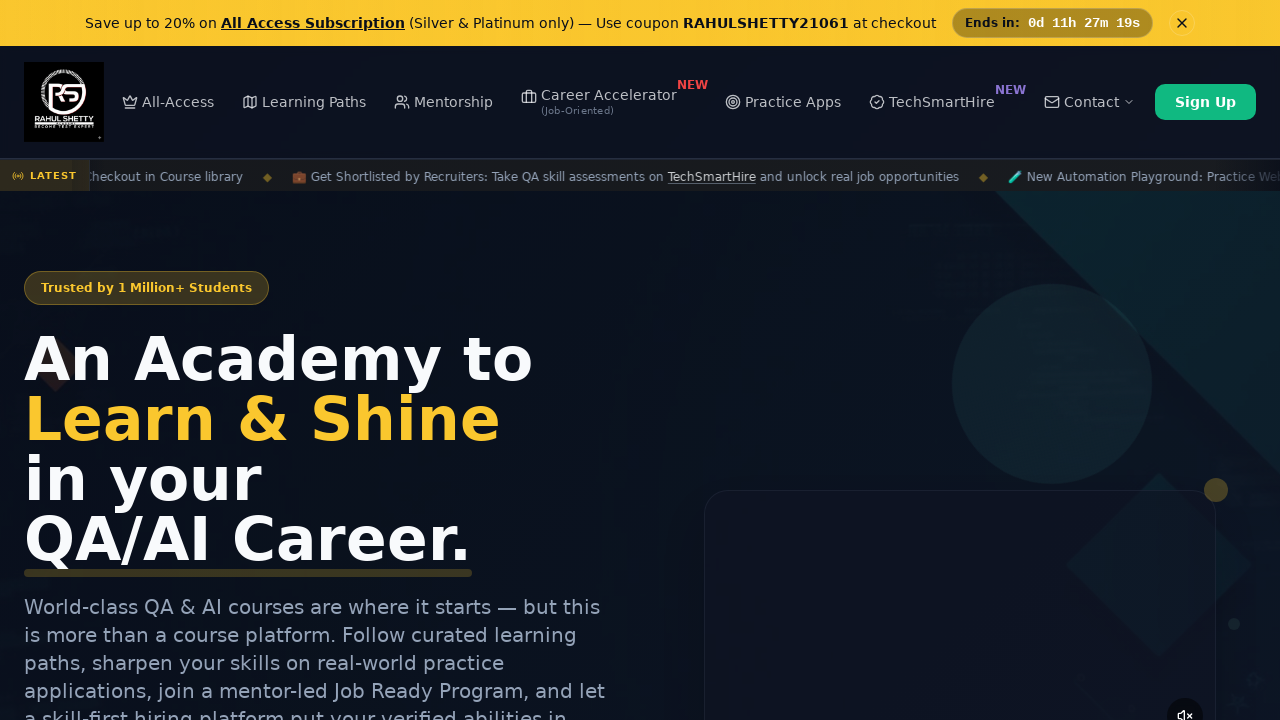

Navigated to practice project page
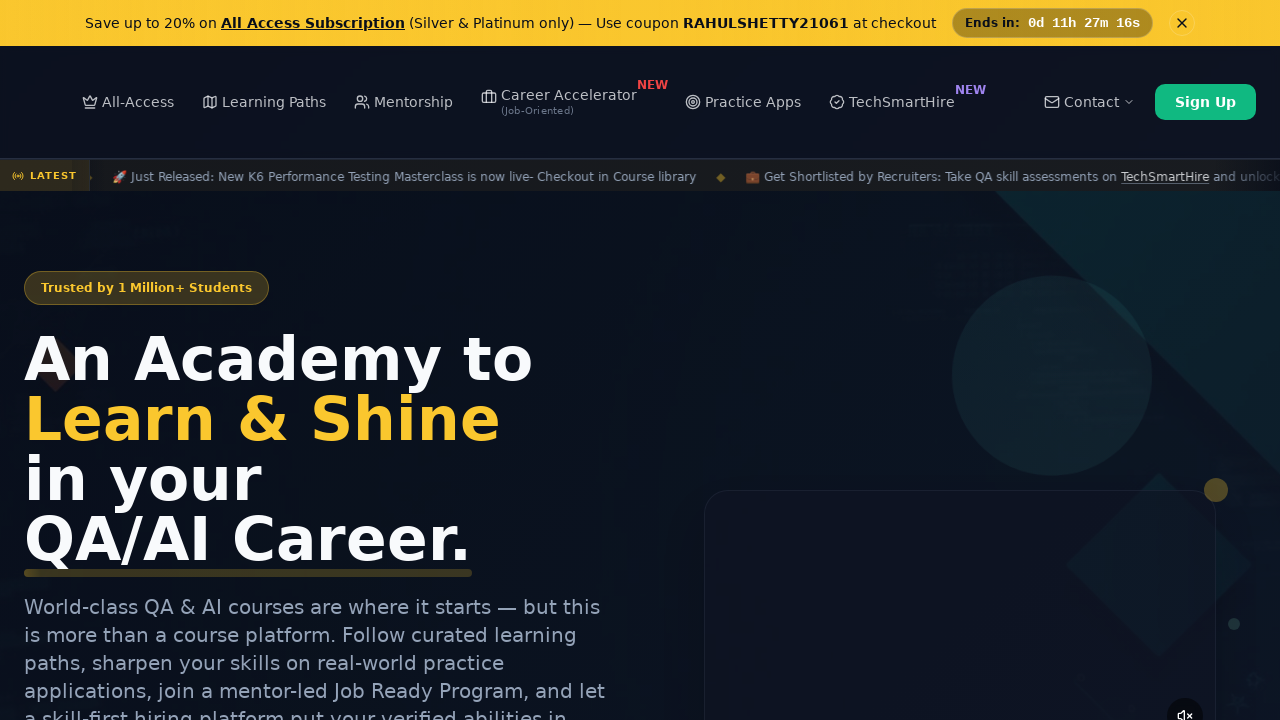

Navigated back to previous page
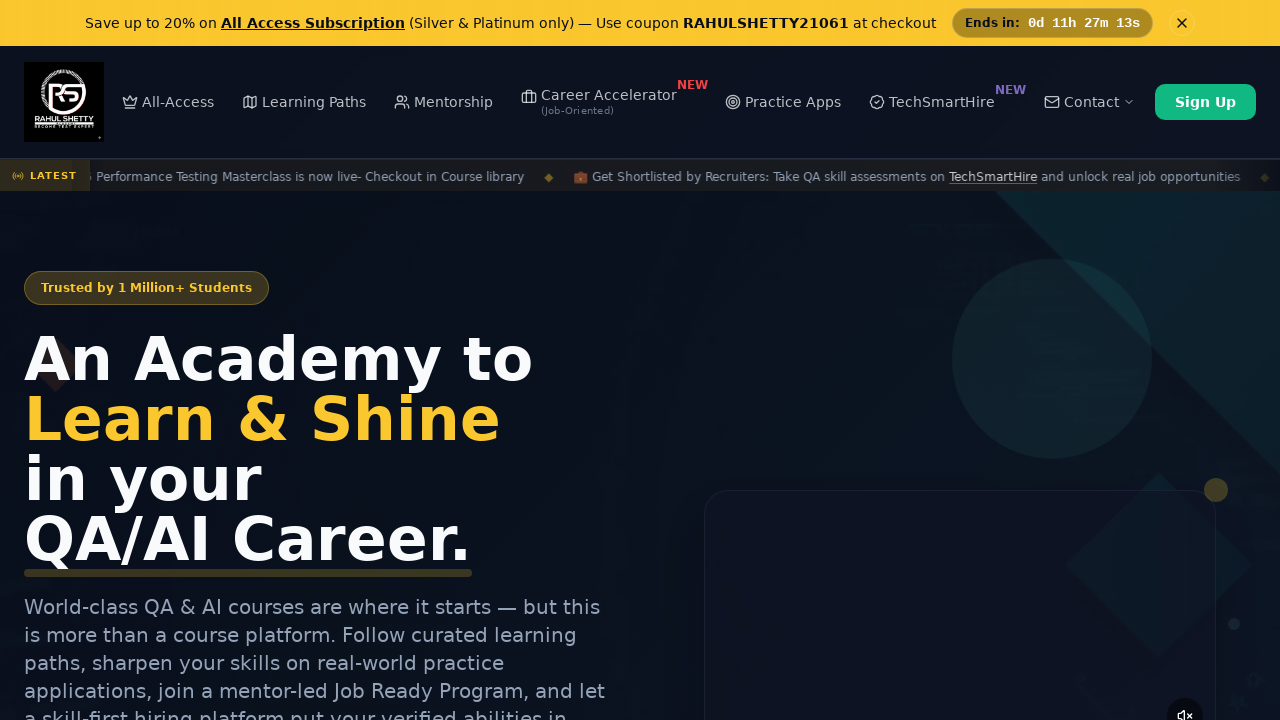

Refreshed the current page
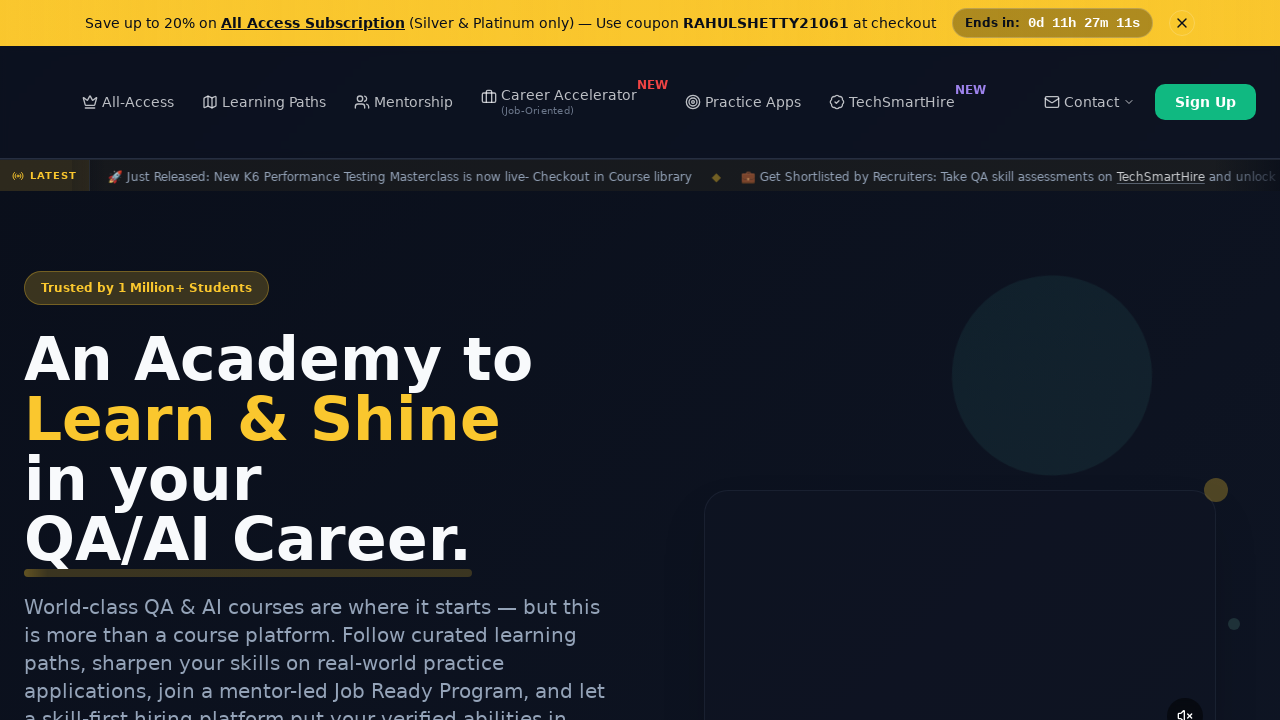

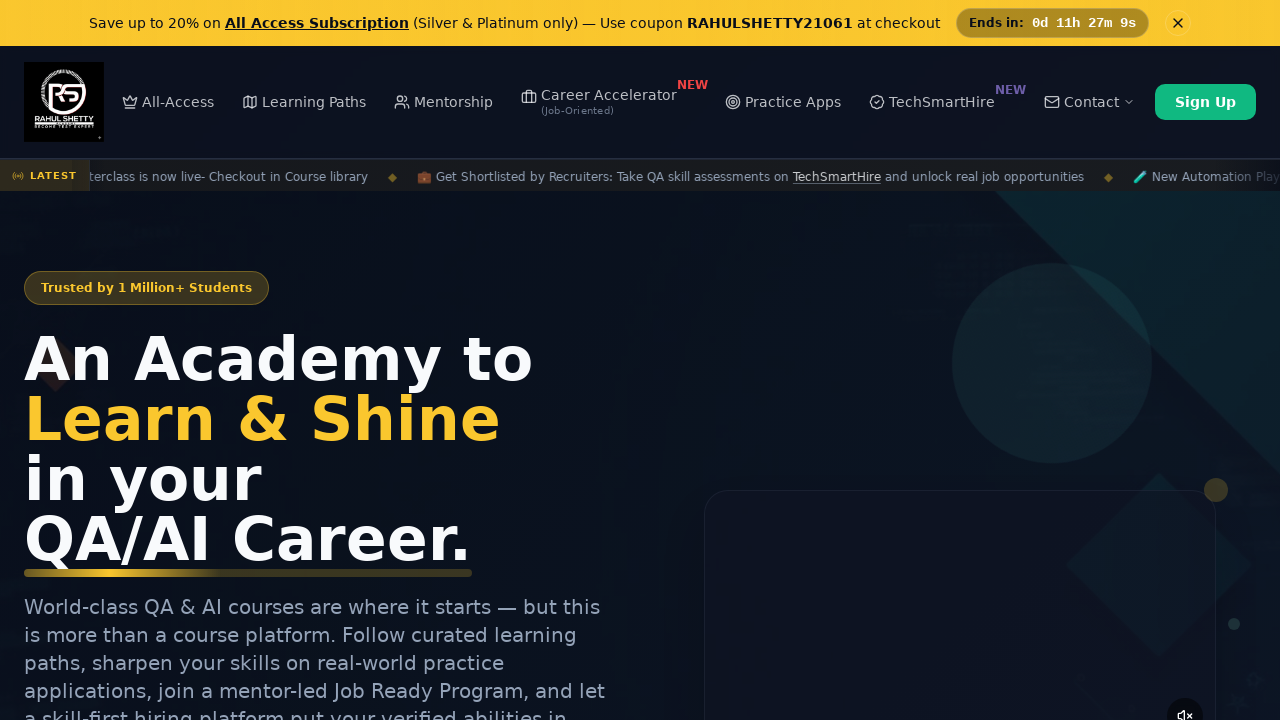